Tests adding a todo item to a sample todo application by entering "Selenium Test" in the input field and pressing Enter, then verifying the todo was added.

Starting URL: https://lambdatest.github.io/sample-todo-app/

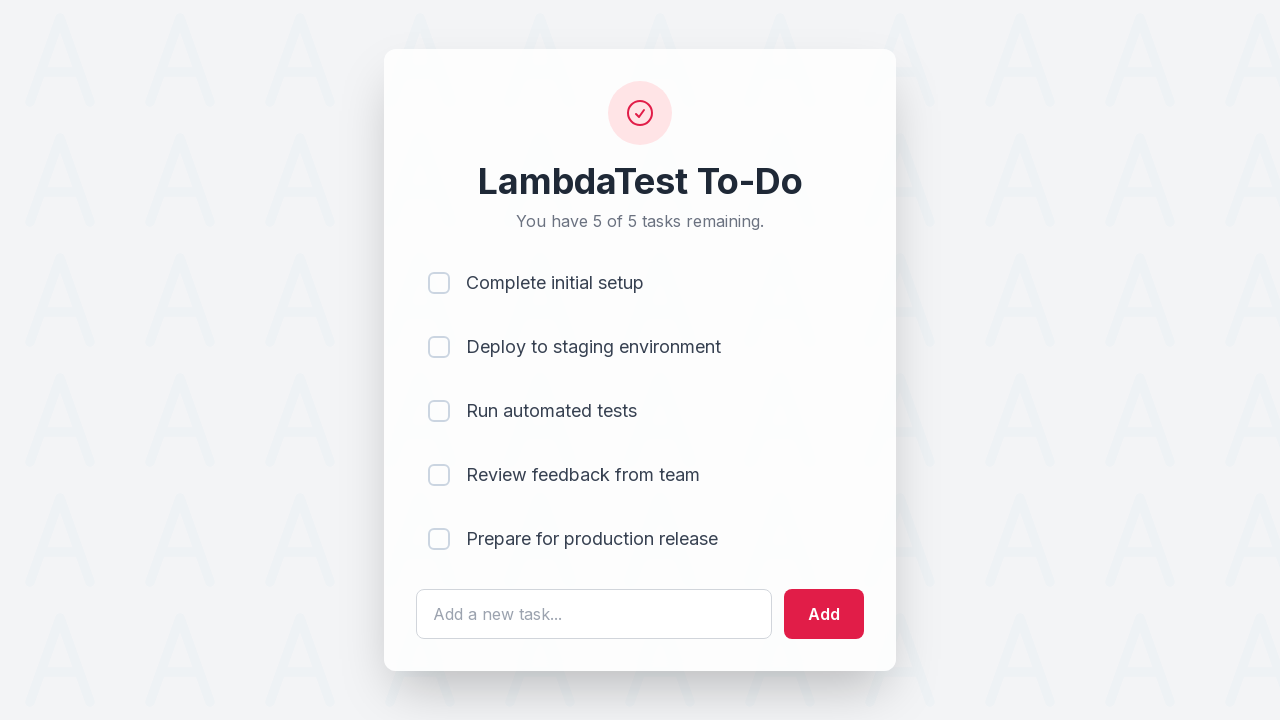

Filled todo input field with 'Selenium Test' on #sampletodotext
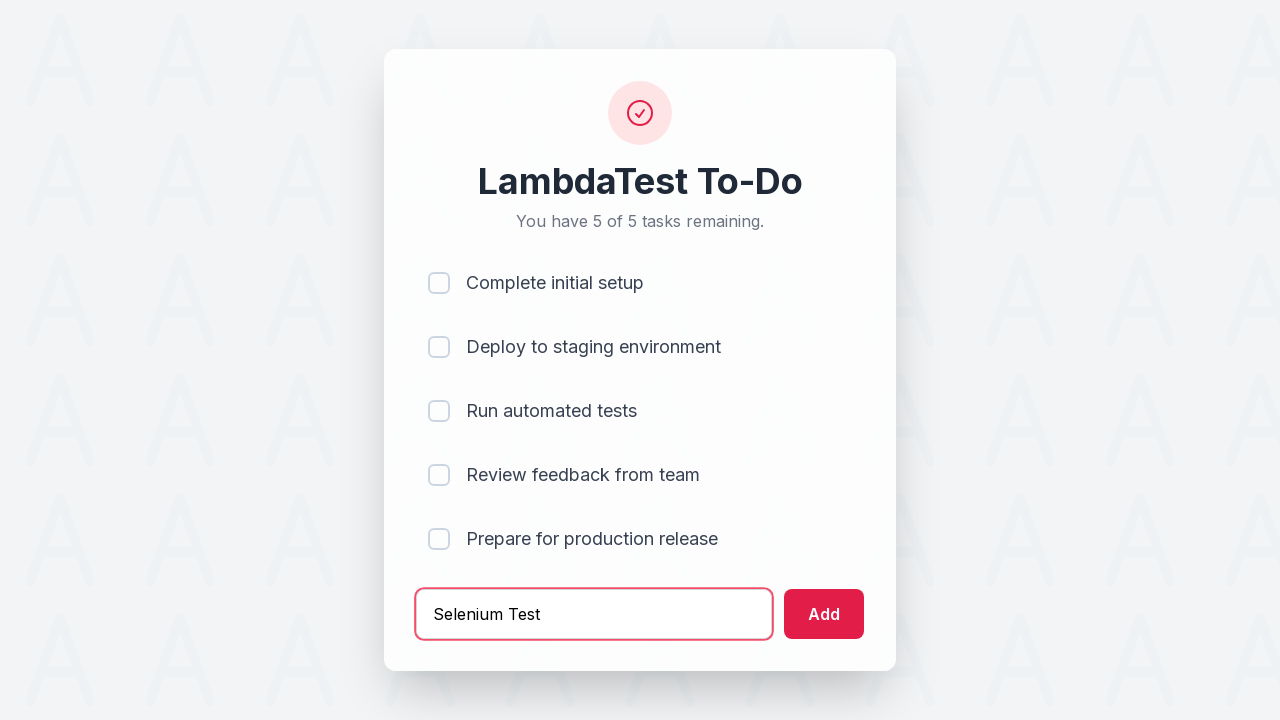

Pressed Enter to add the todo item on #sampletodotext
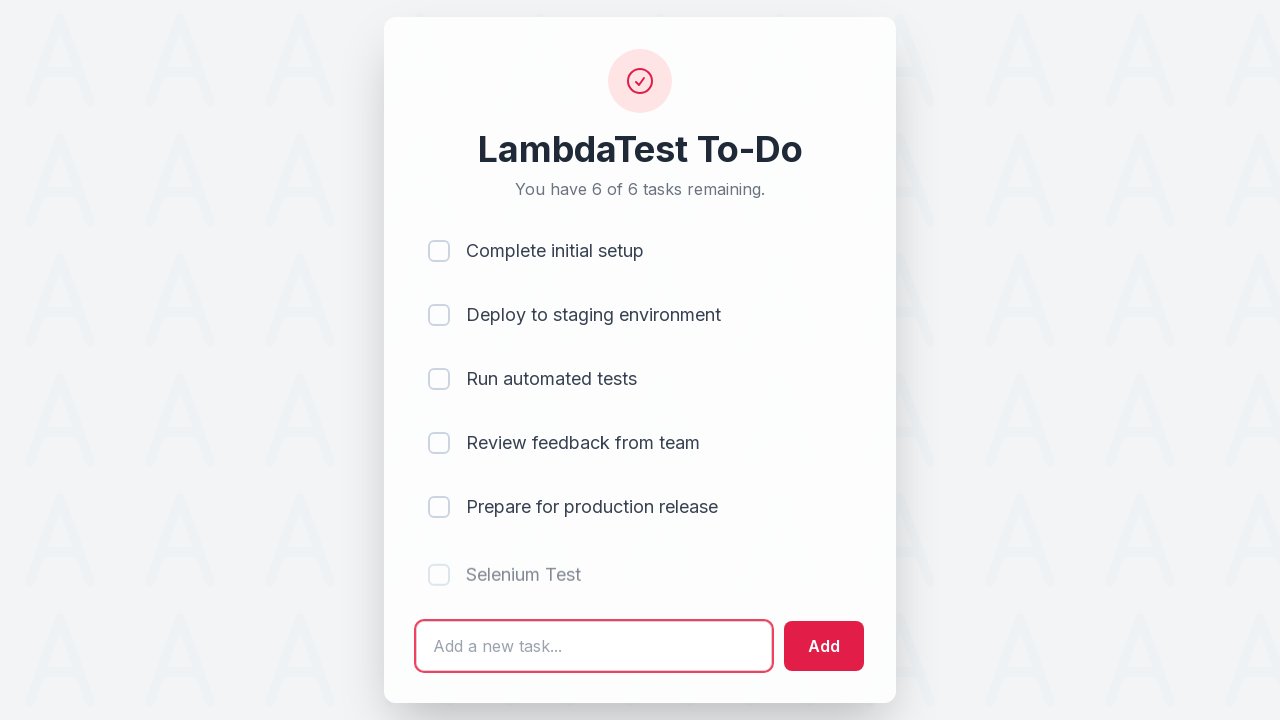

Verified new todo item was added and appeared in the list
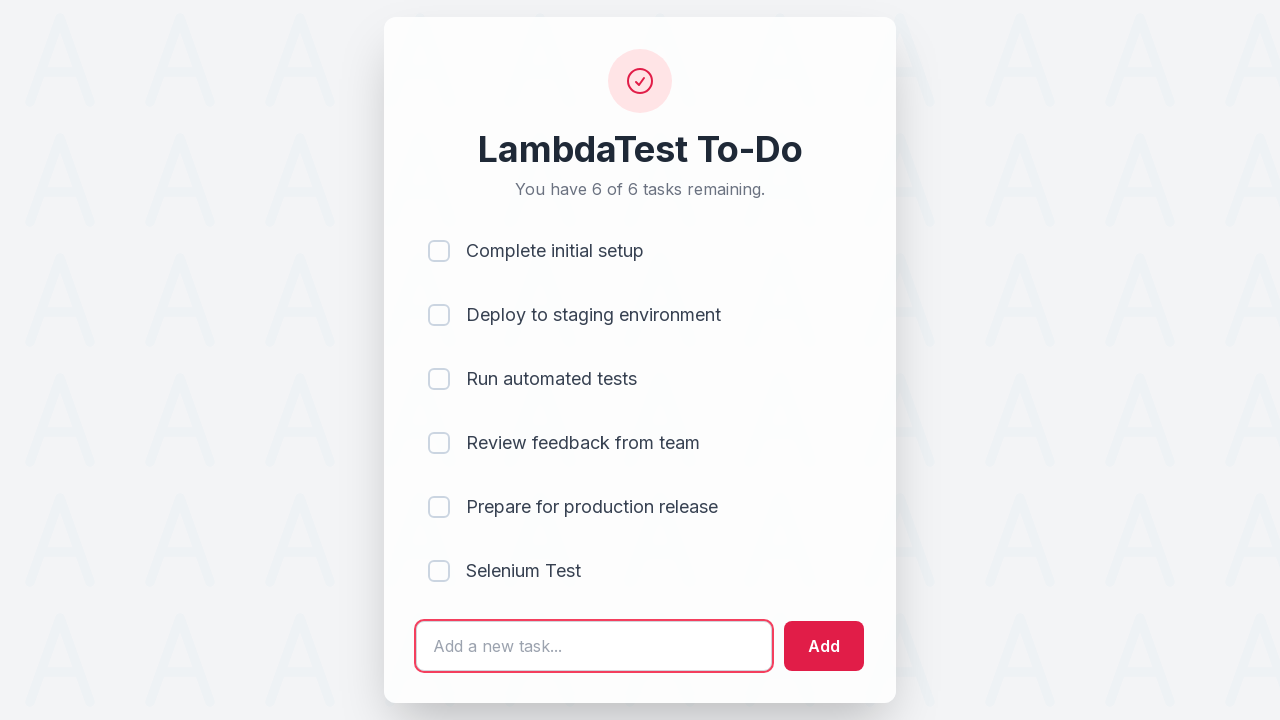

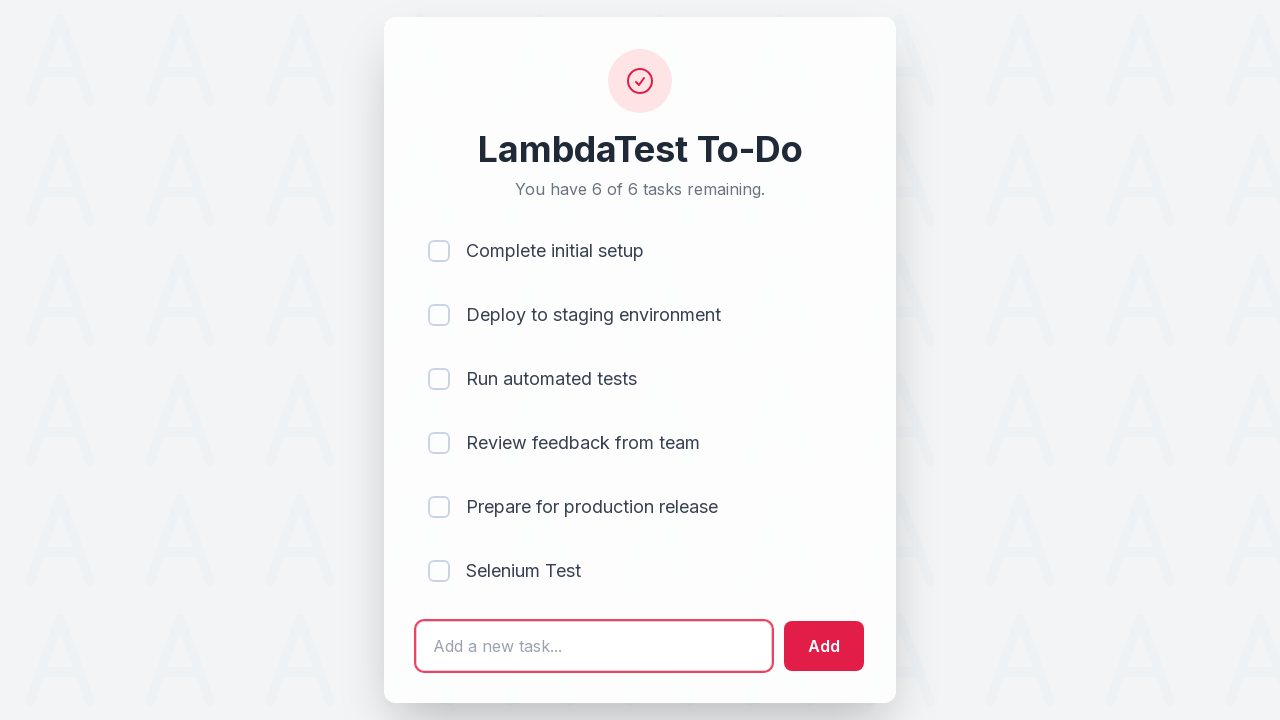